Tests the jQuery UI datepicker widget by switching to the demo iframe, clicking on the datepicker input to open the calendar, and selecting the first day of the month.

Starting URL: https://jqueryui.com/datepicker/

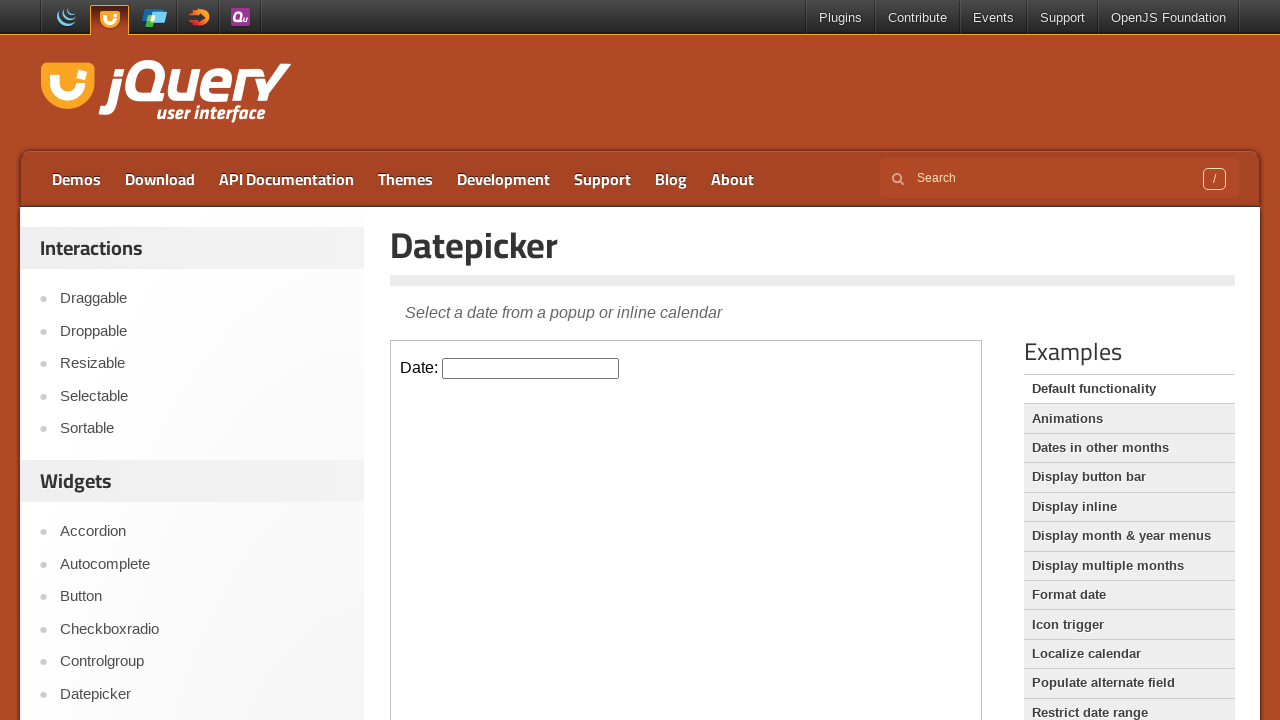

Scrolled down to view the datepicker demo
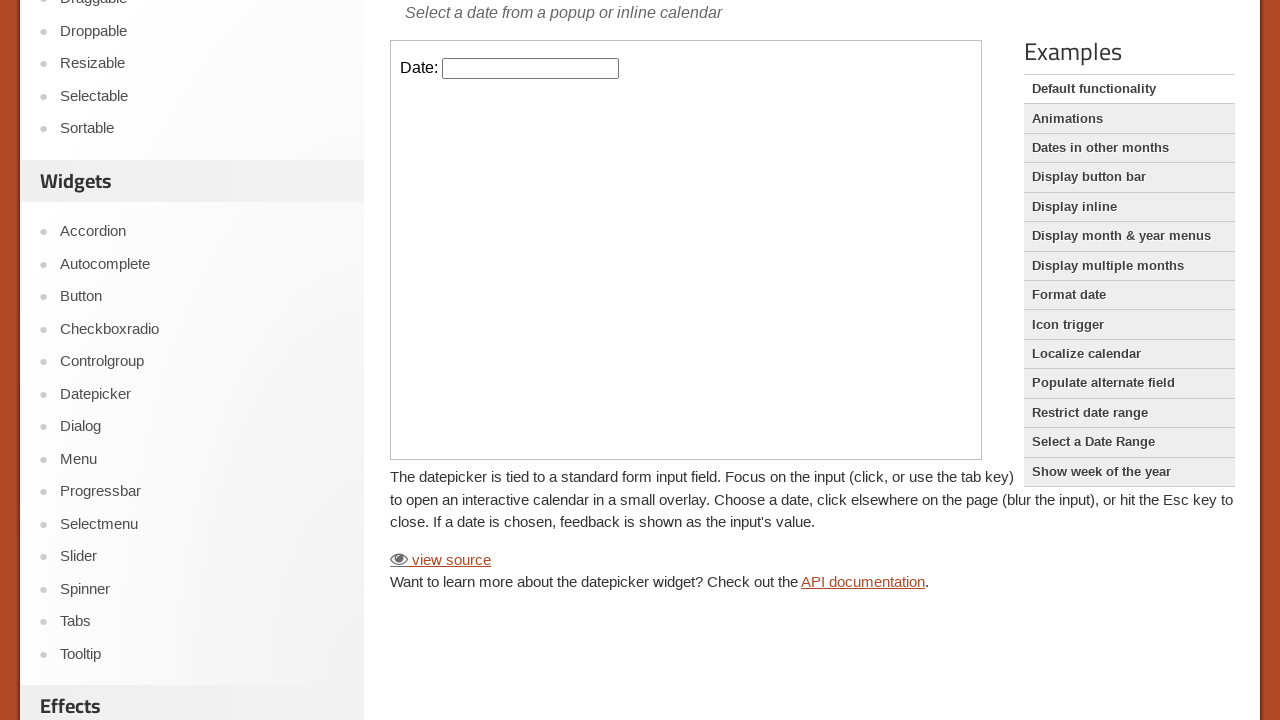

Located the demo iframe
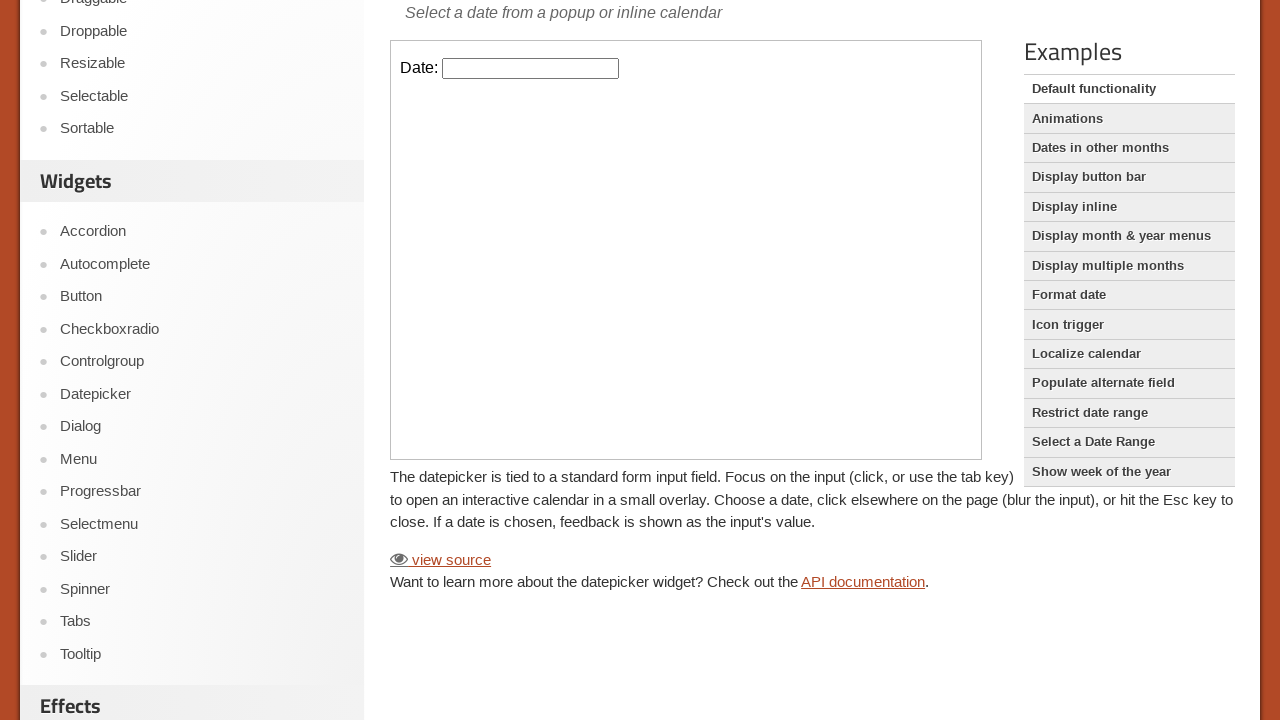

Clicked on the datepicker input to open the calendar at (531, 68) on #content iframe >> internal:control=enter-frame >> #datepicker
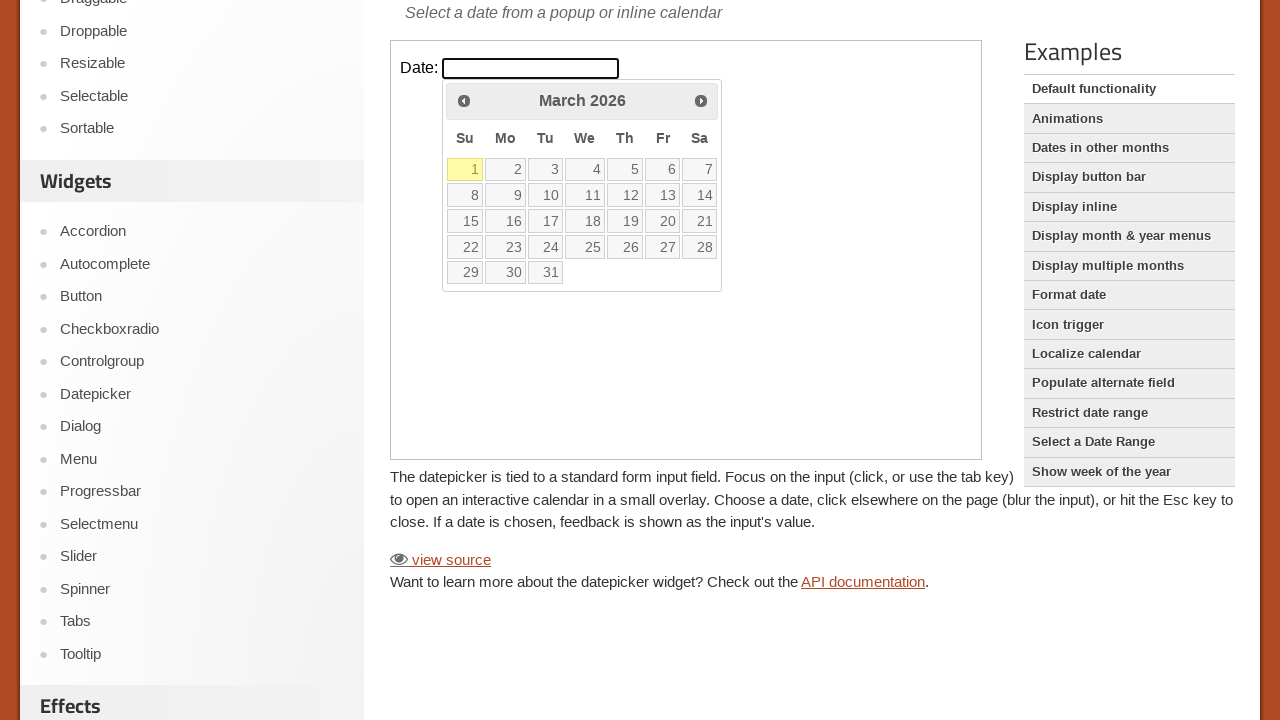

Selected the first day of the month from the calendar at (465, 169) on #content iframe >> internal:control=enter-frame >> a >> internal:has-text="1"i >
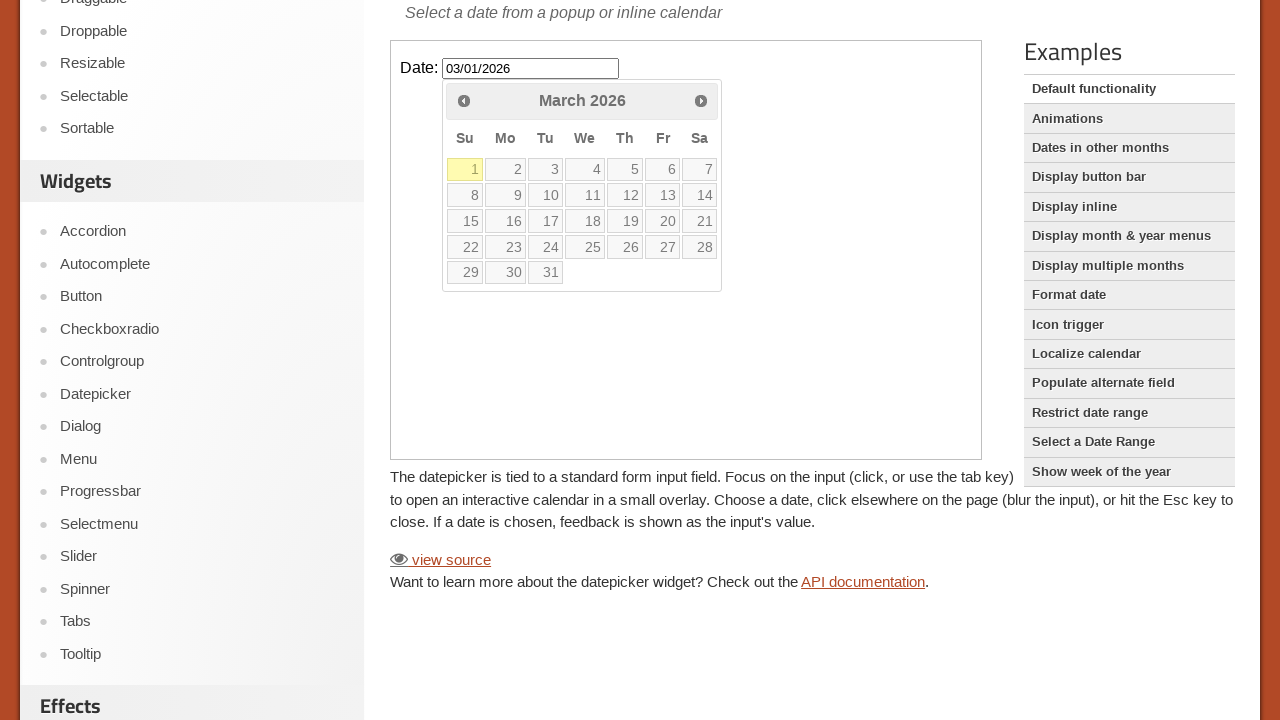

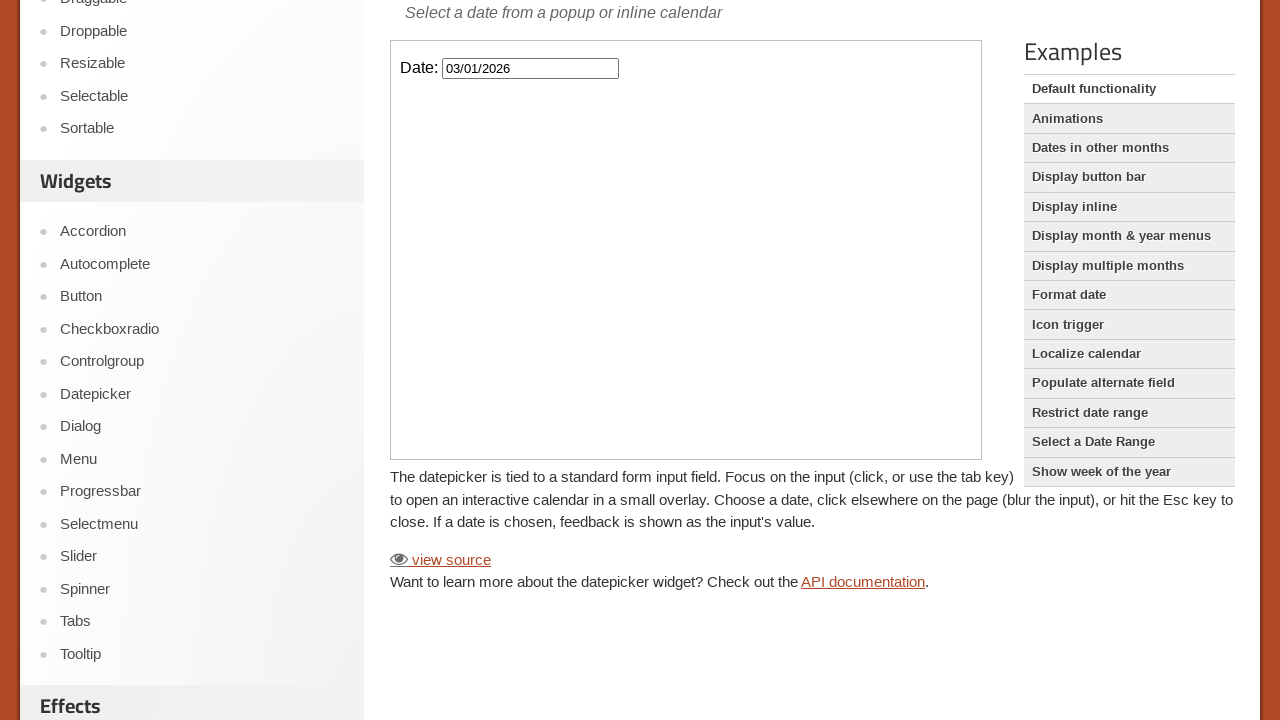